Tests navigation to the documentation page by clicking the Docs link, handling mobile menu if needed

Starting URL: https://webdriver.io/

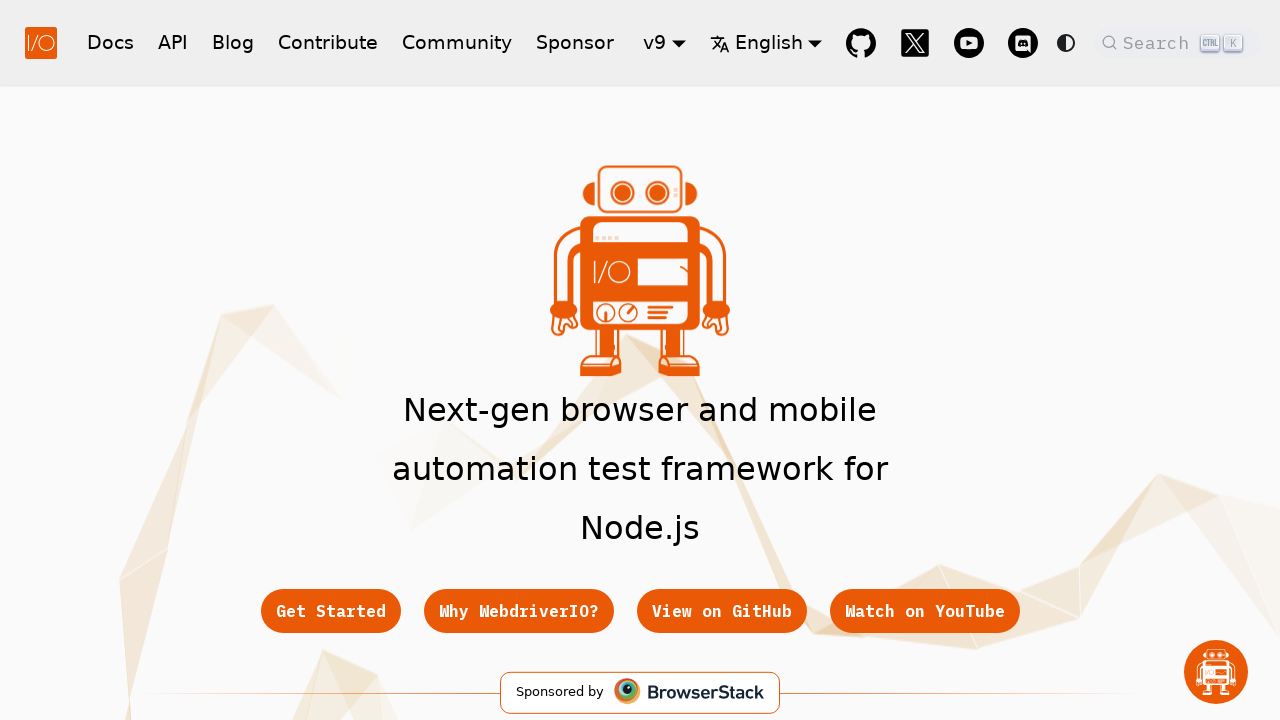

Located the Docs link on the page
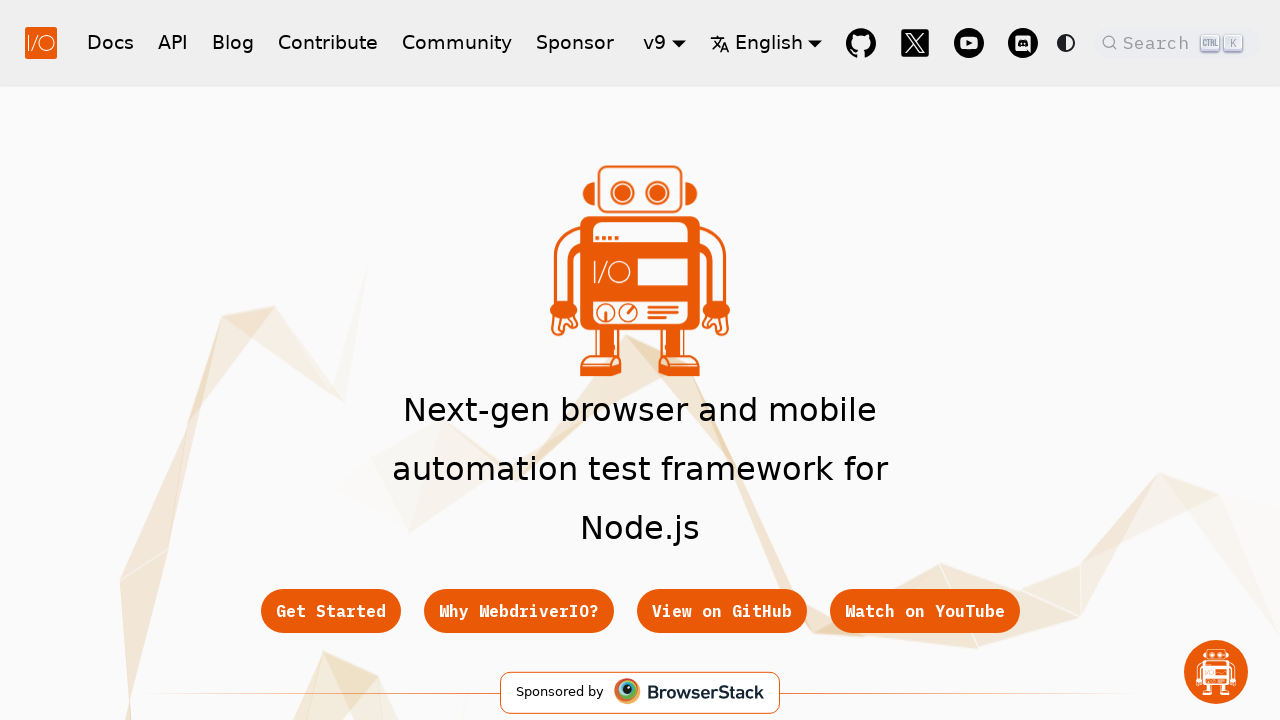

Located the mobile menu button
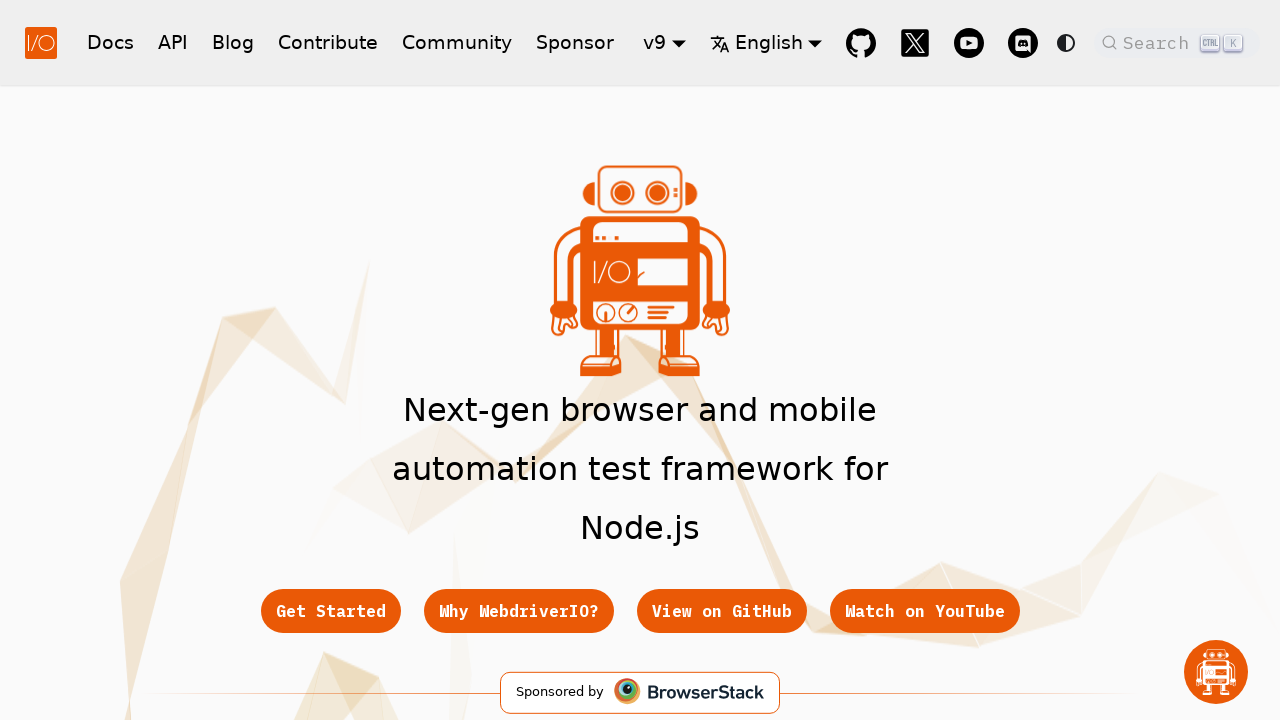

Mobile menu button was not visible, desktop view detected
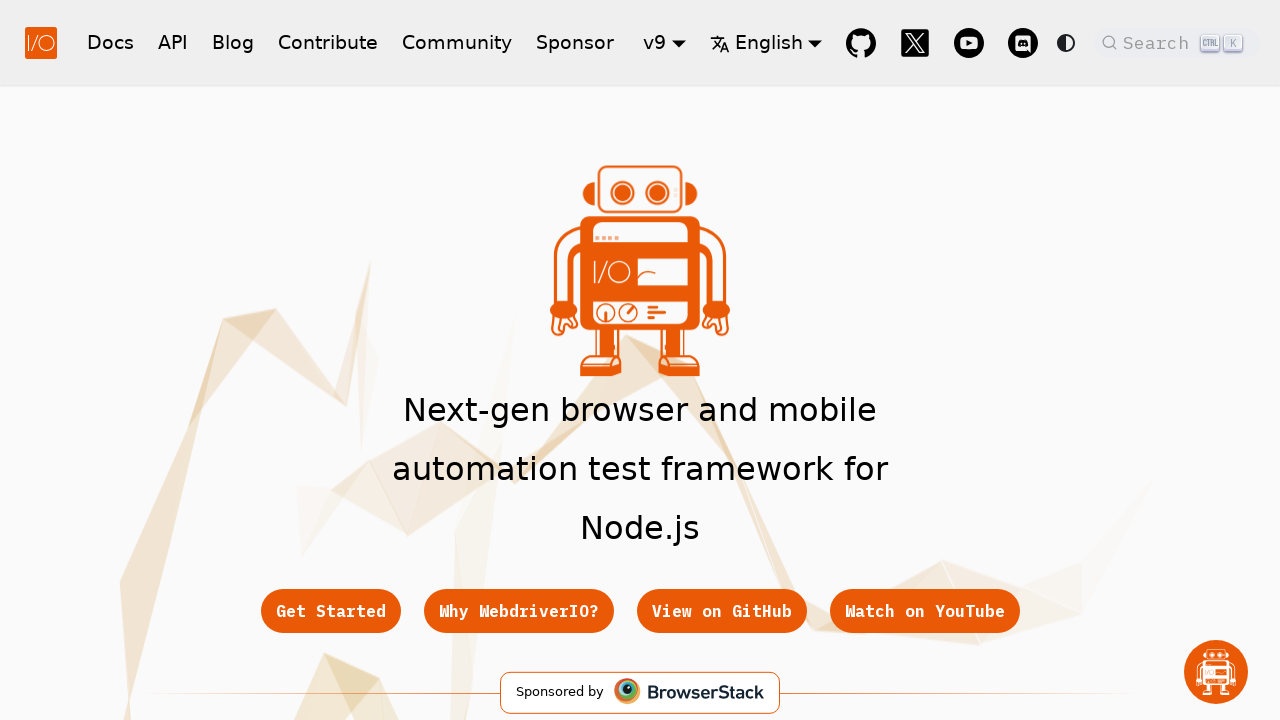

Clicked the Docs link to navigate to documentation at (110, 42) on a:text-is('Docs')
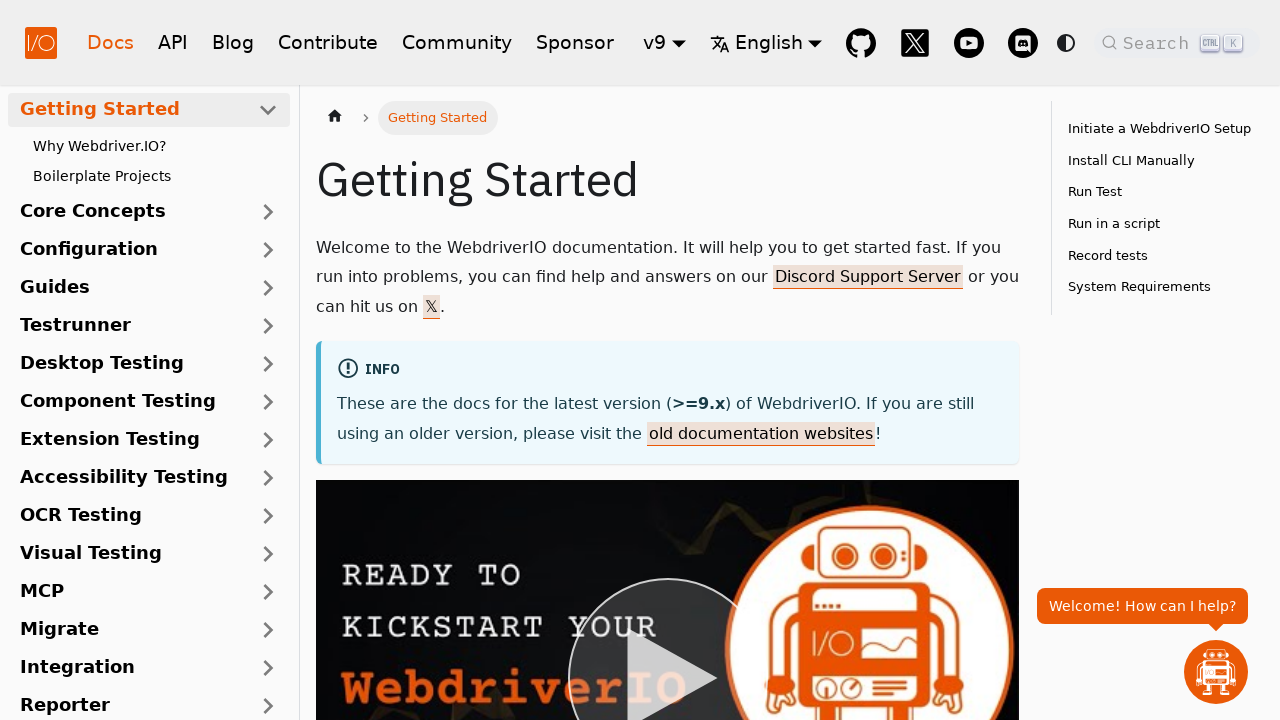

Navigation to documentation page completed, page title updated
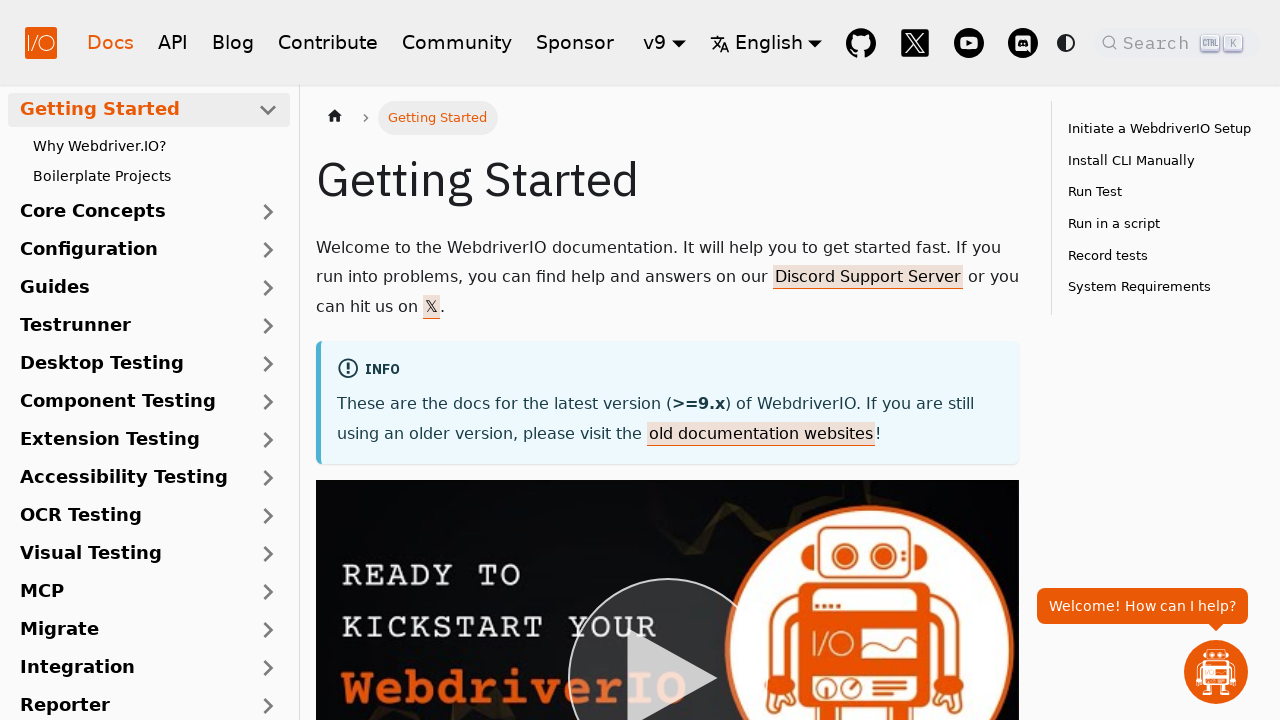

Verified that page title contains 'Getting Started'
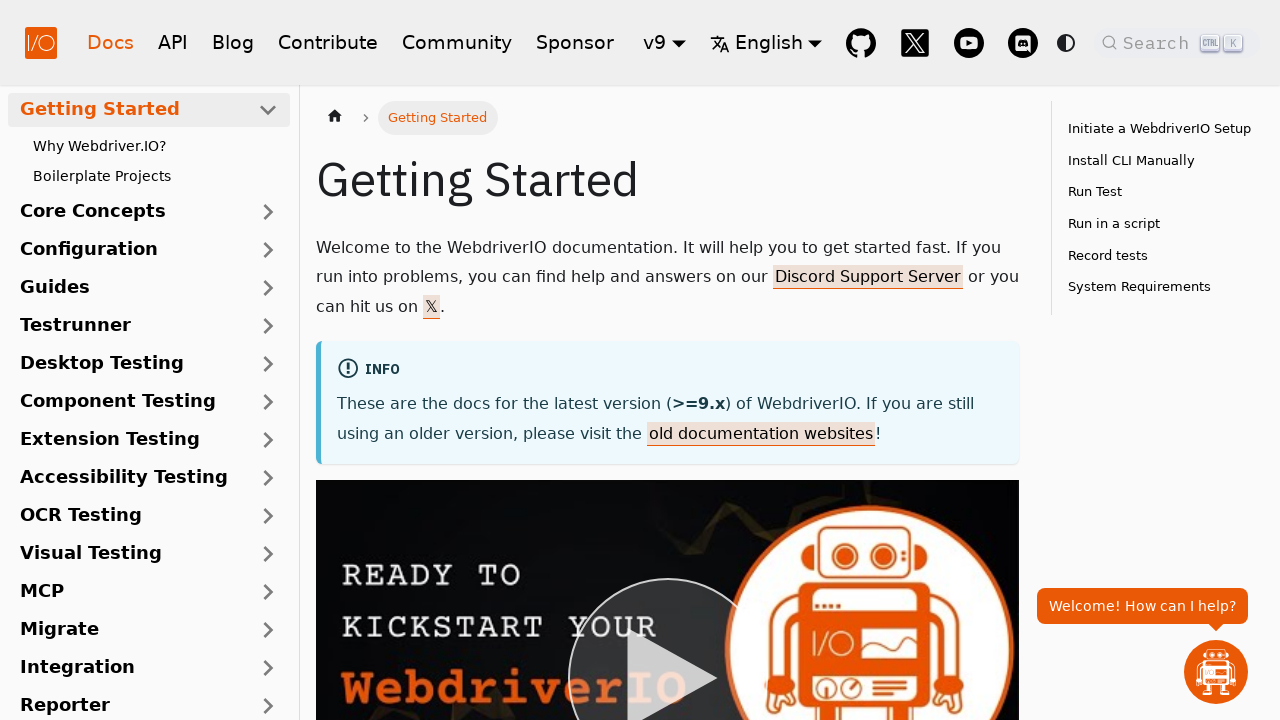

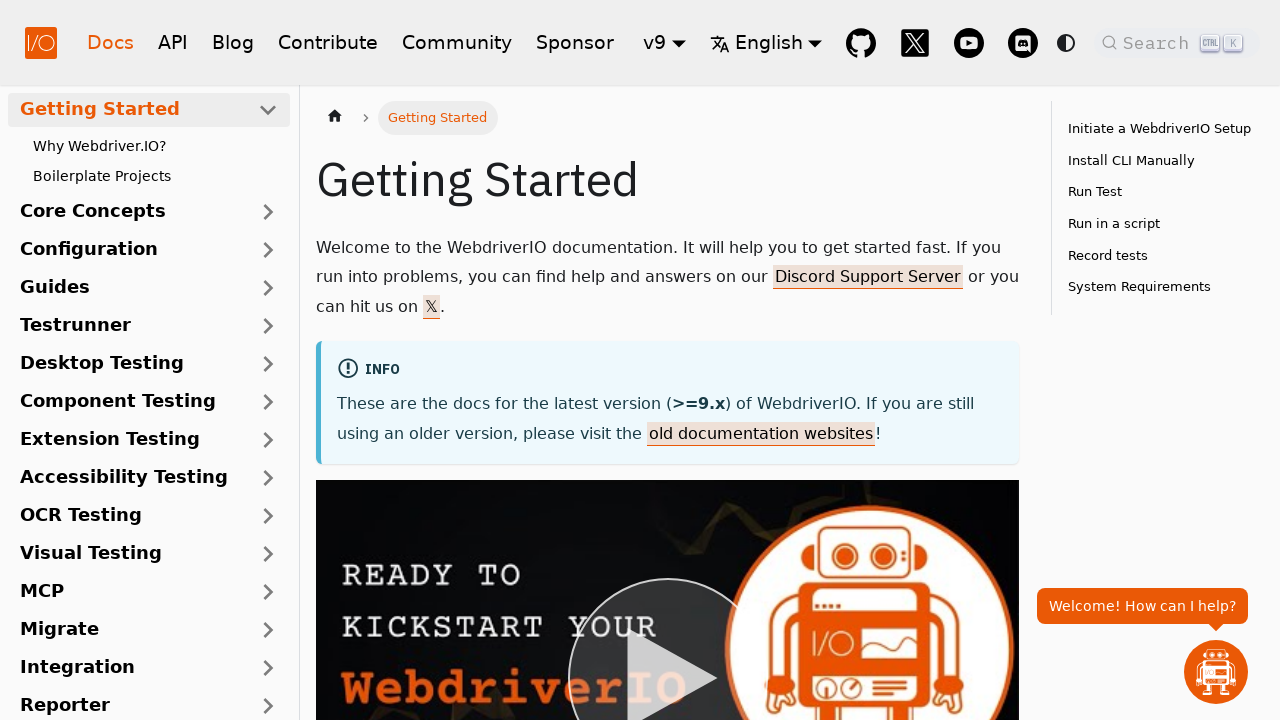